Navigates to Selenium Java API documentation and clicks on the org.openqa.selenium package link

Starting URL: https://www.selenium.dev/selenium/docs/api/java/index.html?overview-summary.html

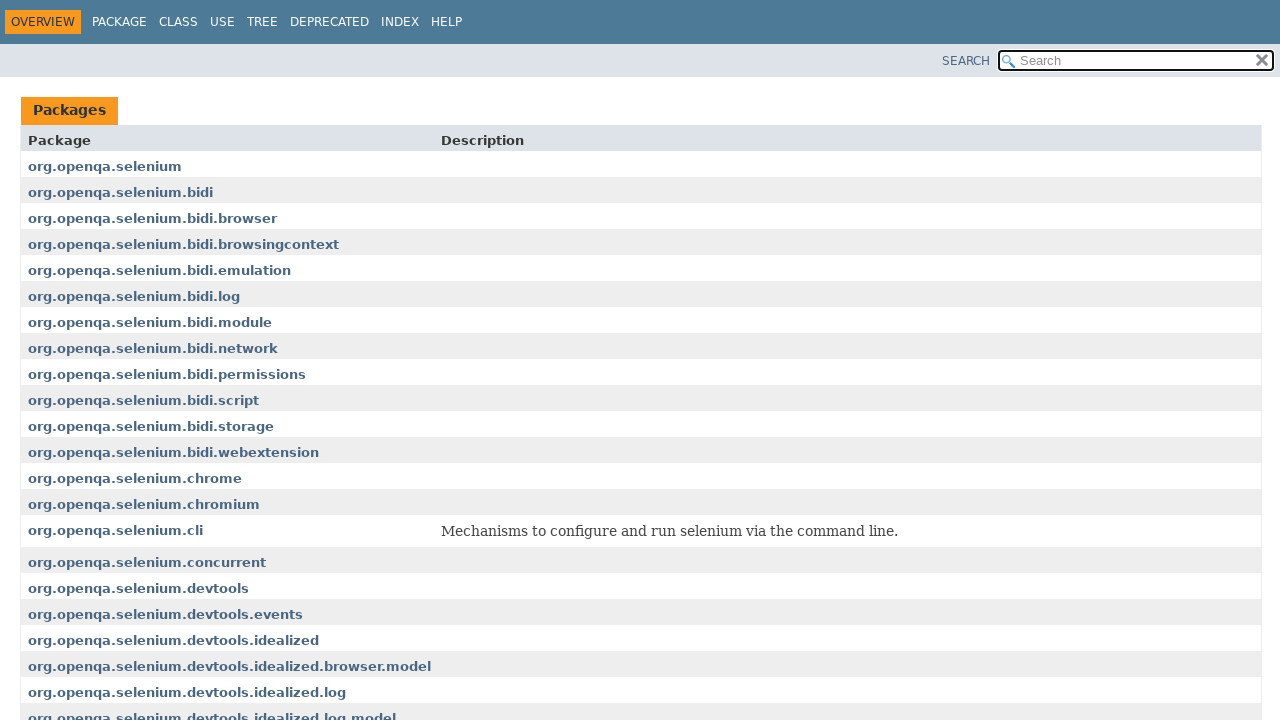

Navigated to Selenium Java API documentation
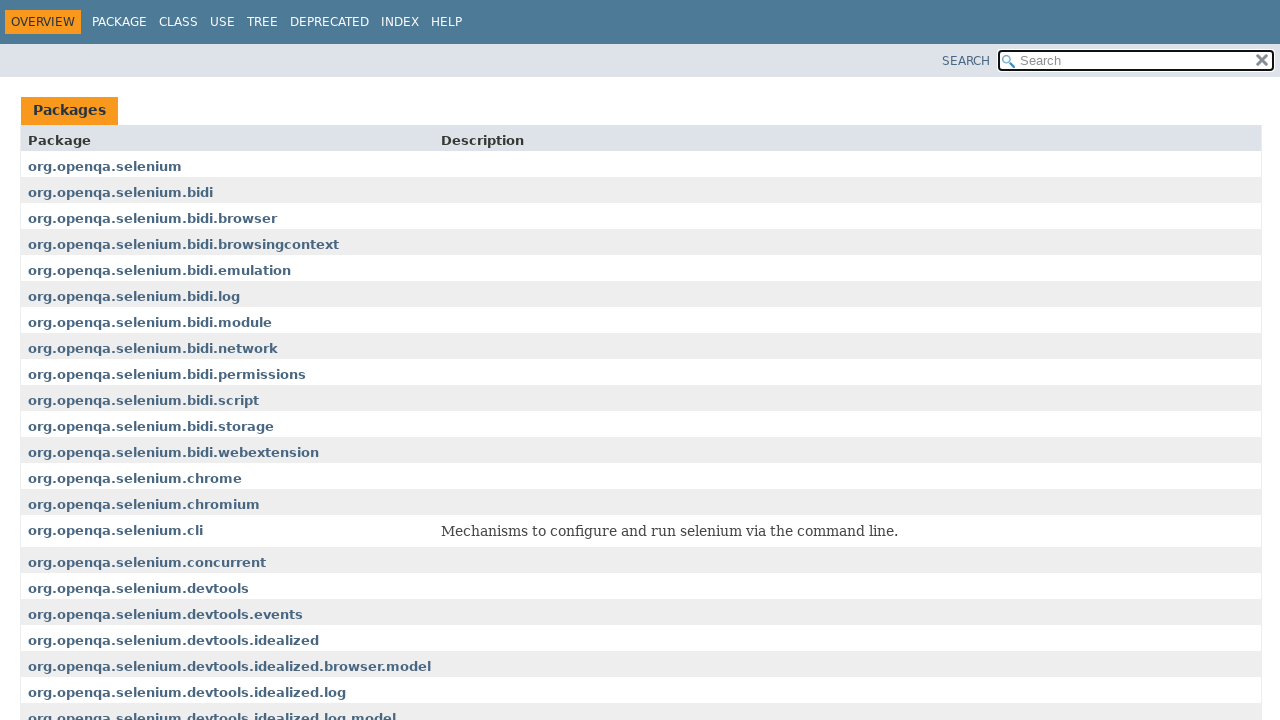

Clicked on the org.openqa.selenium package link at (105, 166) on xpath=//a[text()='org.openqa.selenium']
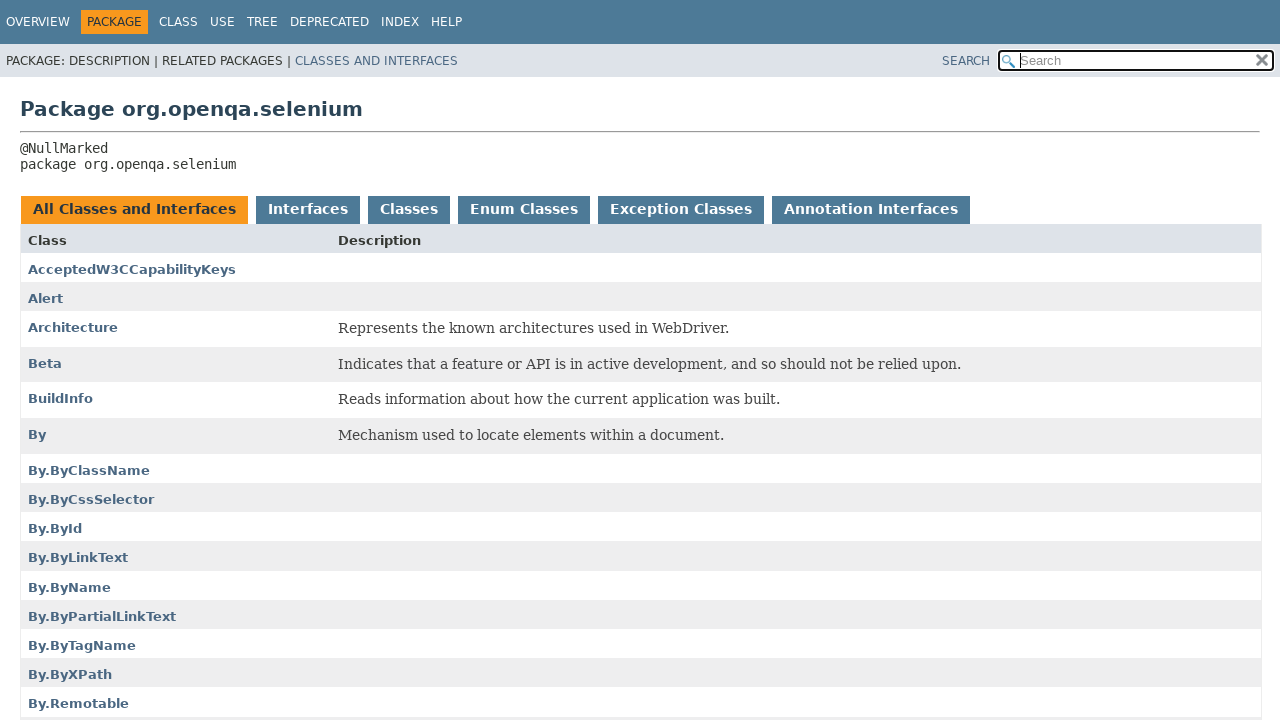

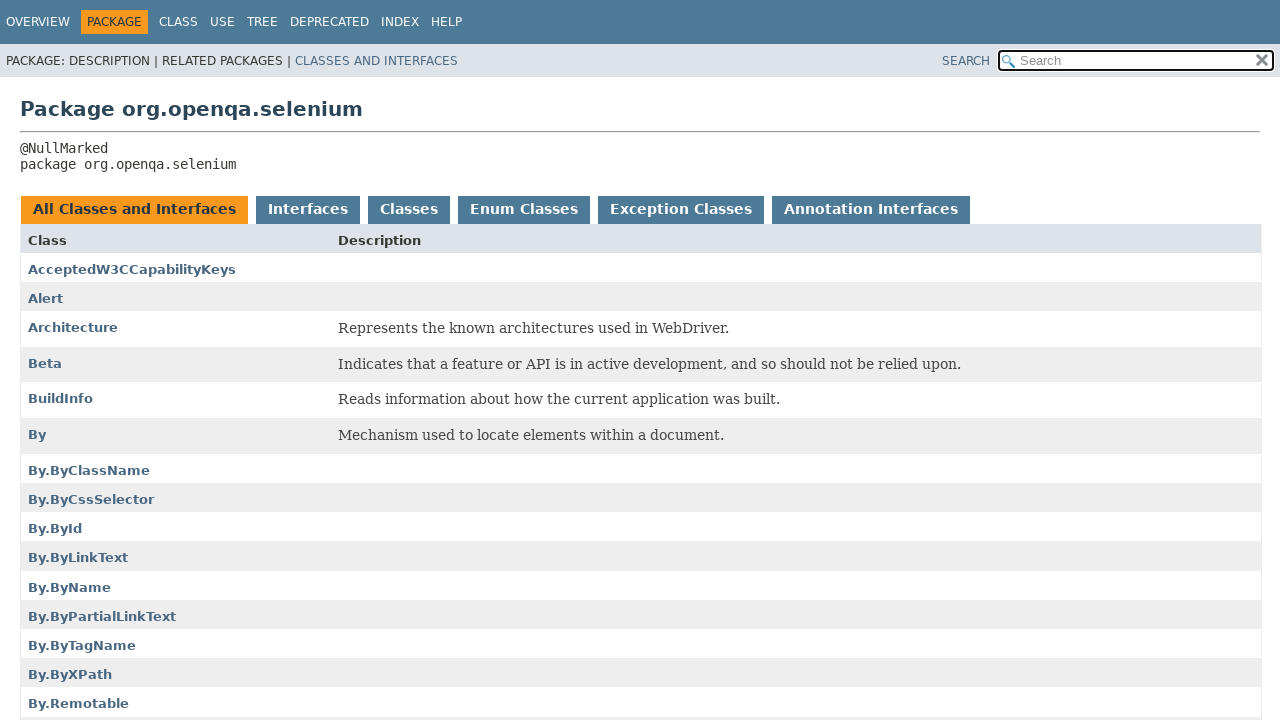